Tests form submission by filling in user name, email, and address fields then clicking submit

Starting URL: https://demoqa.com/text-box

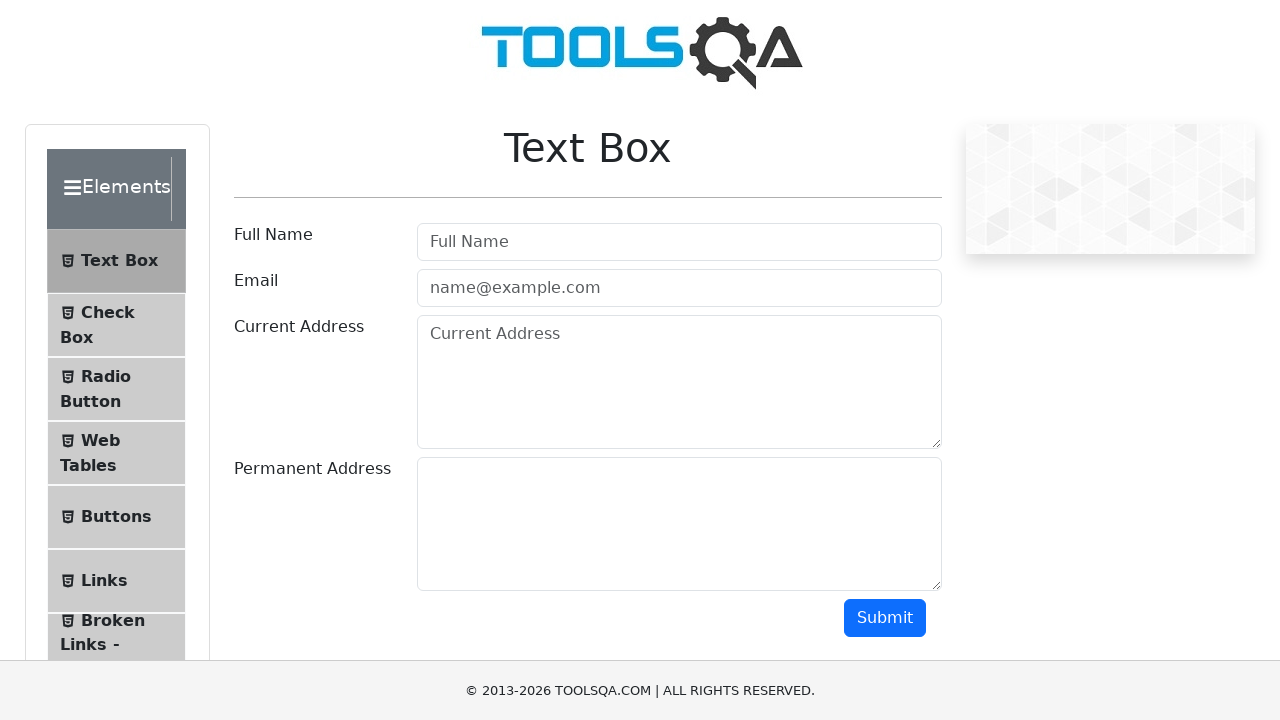

Filled user name field with 'Abdullah' on #userName
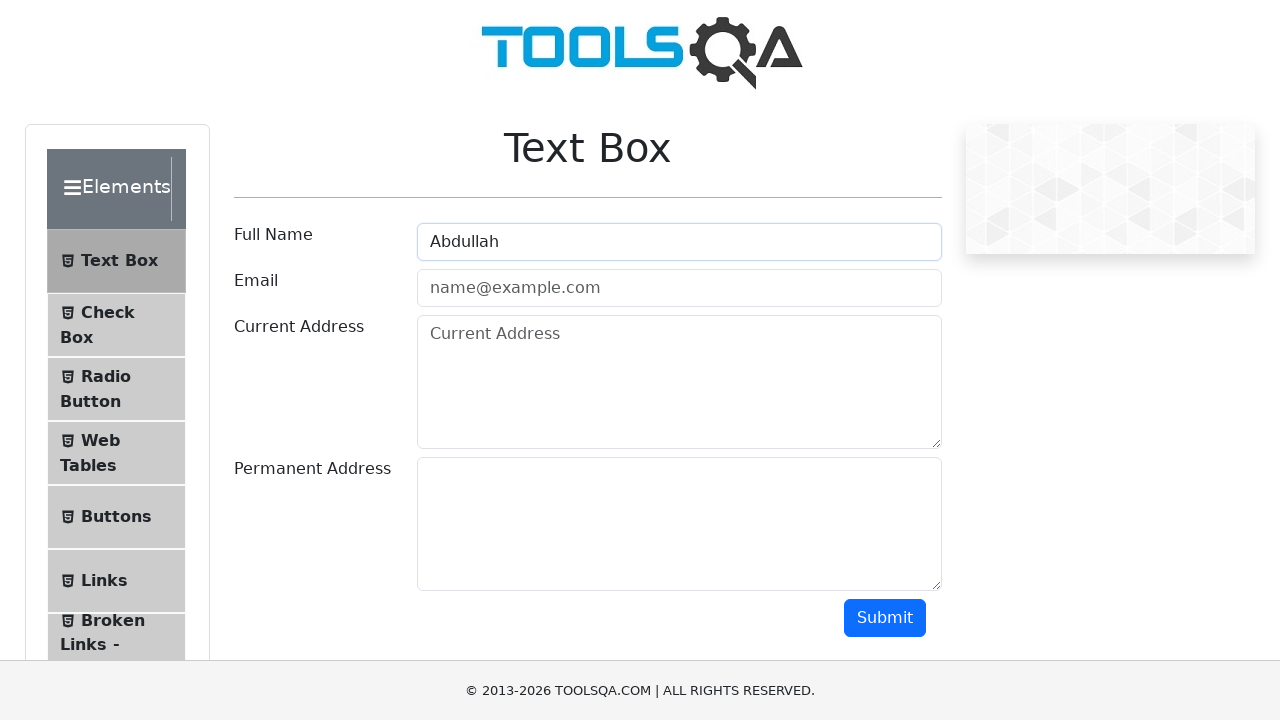

Filled email field with 'abdullah@test.com' on #userEmail
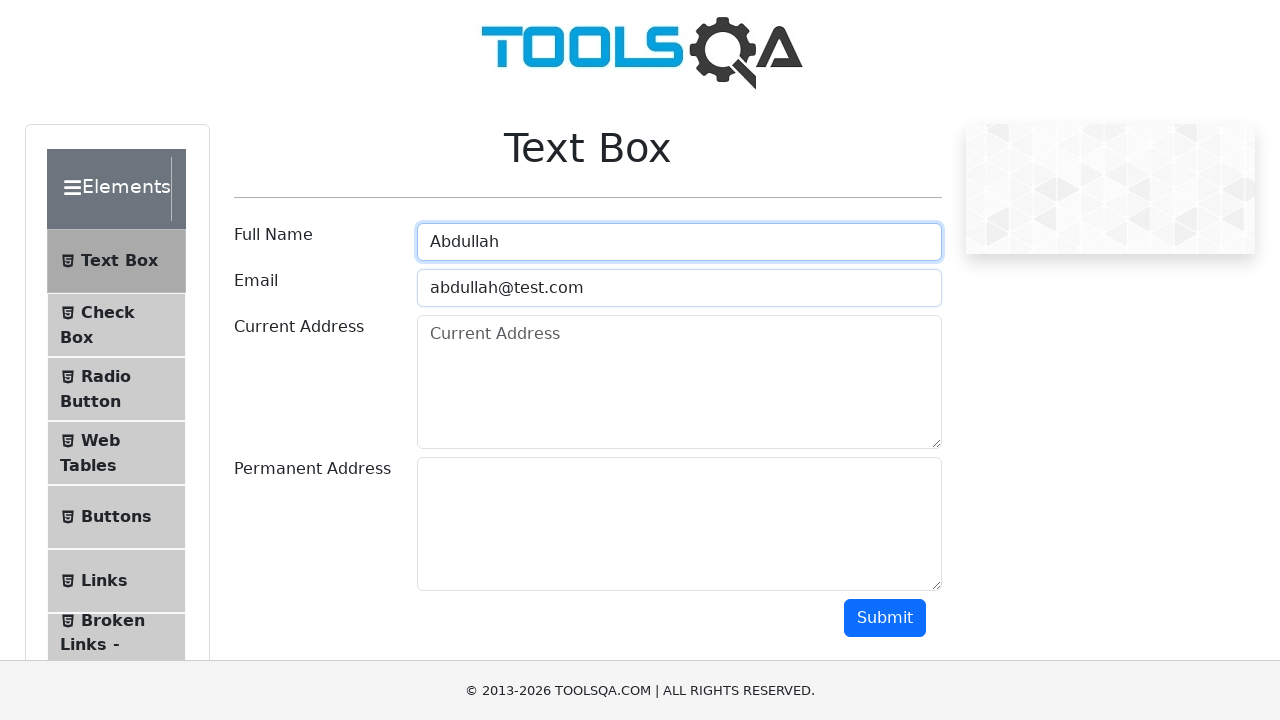

Filled current address field with 'Dhaka' on #currentAddress
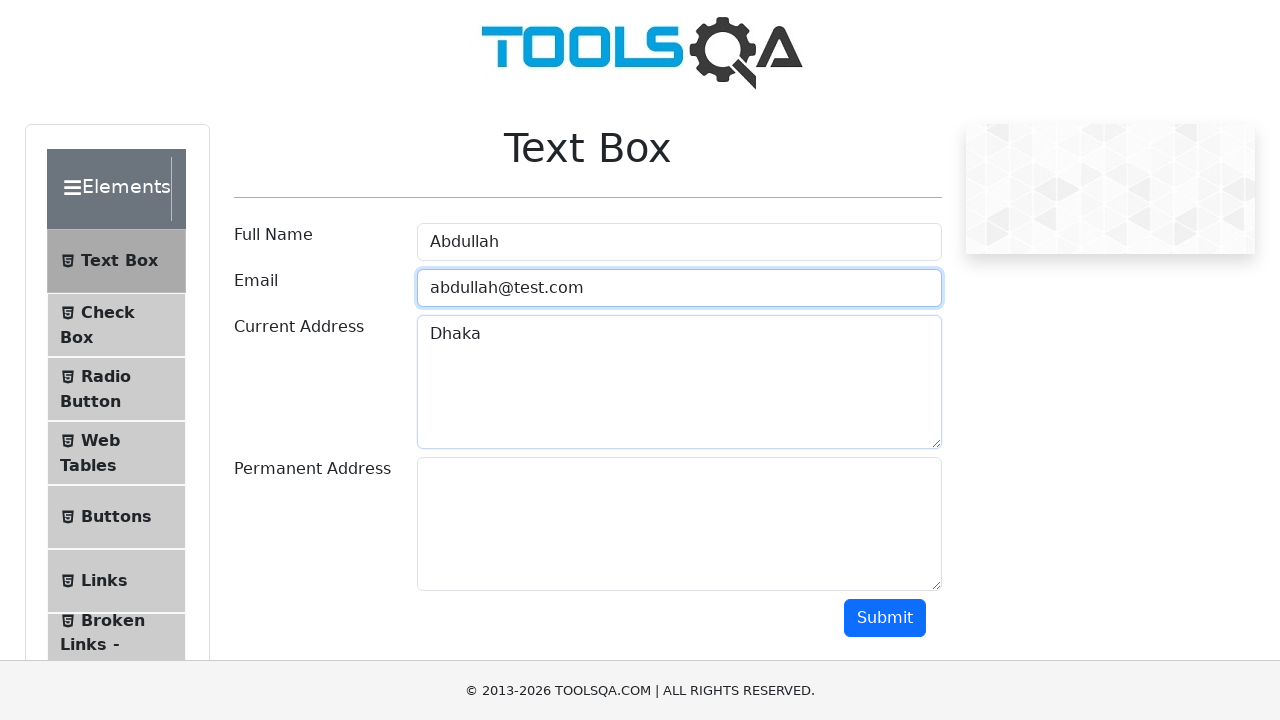

Clicked submit button to submit form at (885, 618) on #submit
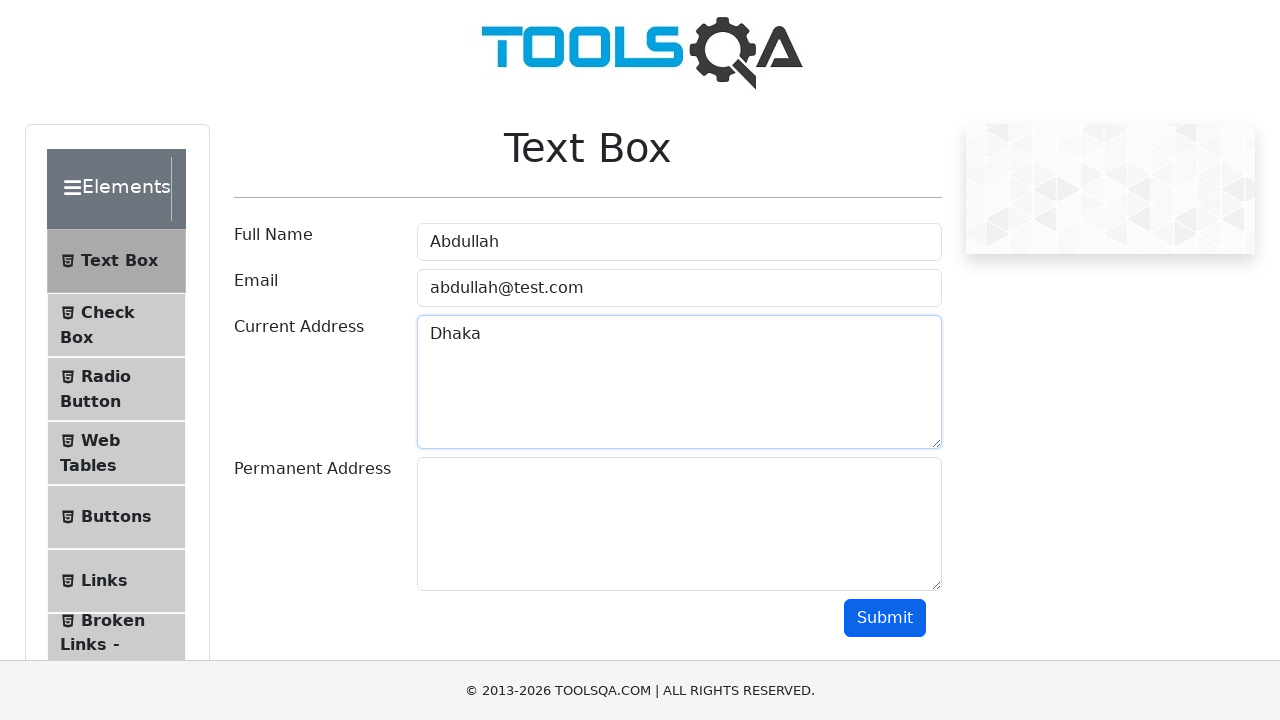

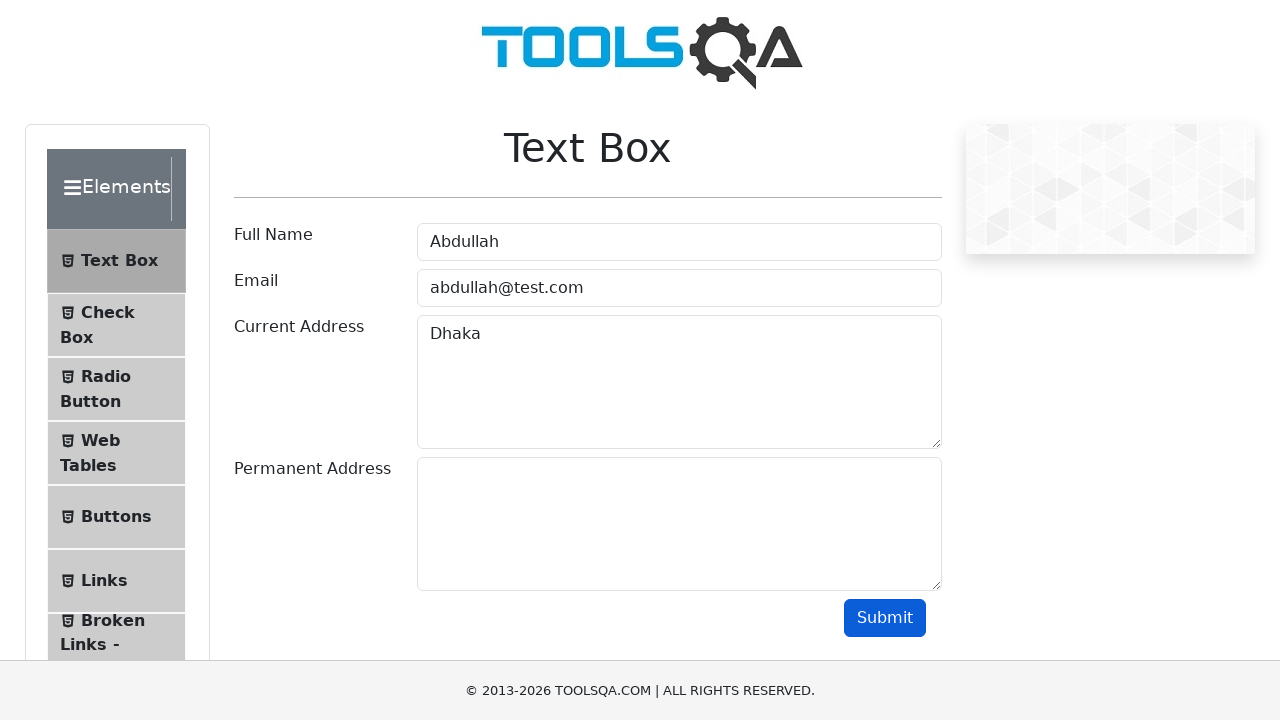